Tests button functionality by navigating to the button page, clicking multiple buttons, and verifying the success message appears

Starting URL: https://savkk.github.io/selenium-practice/

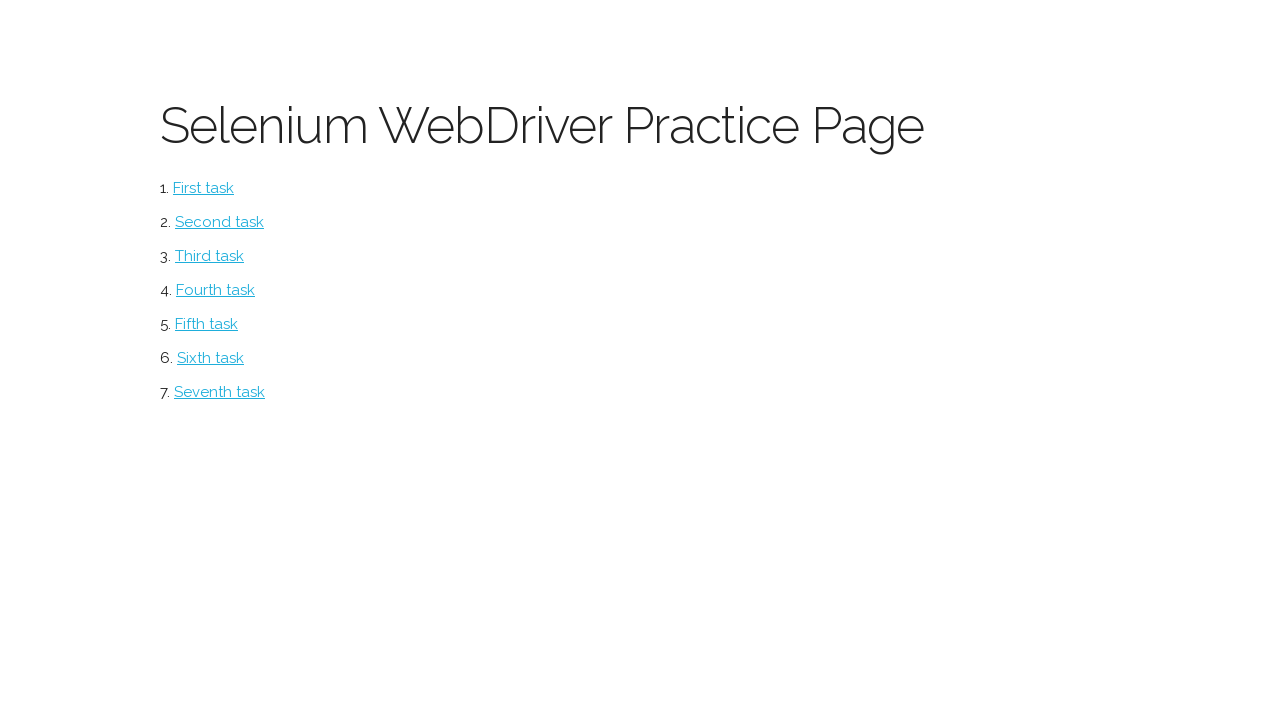

Navigated to Selenium practice website
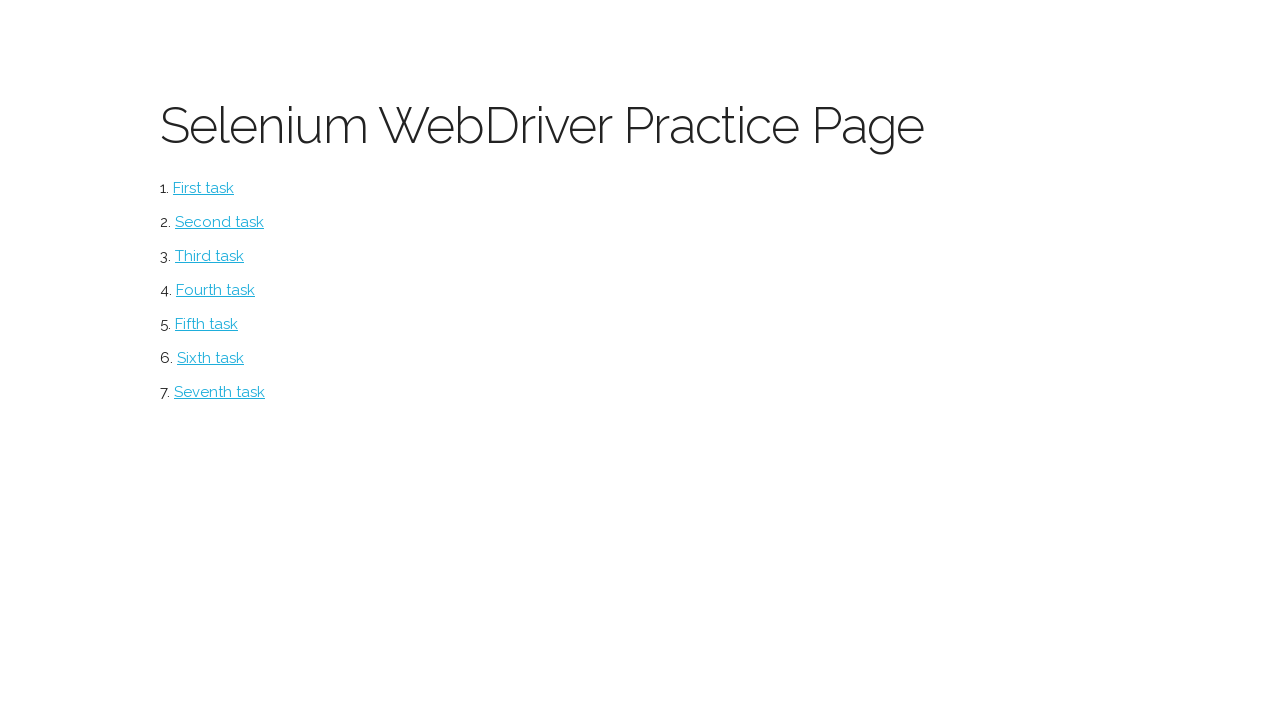

Clicked Button menu item at (204, 188) on #button
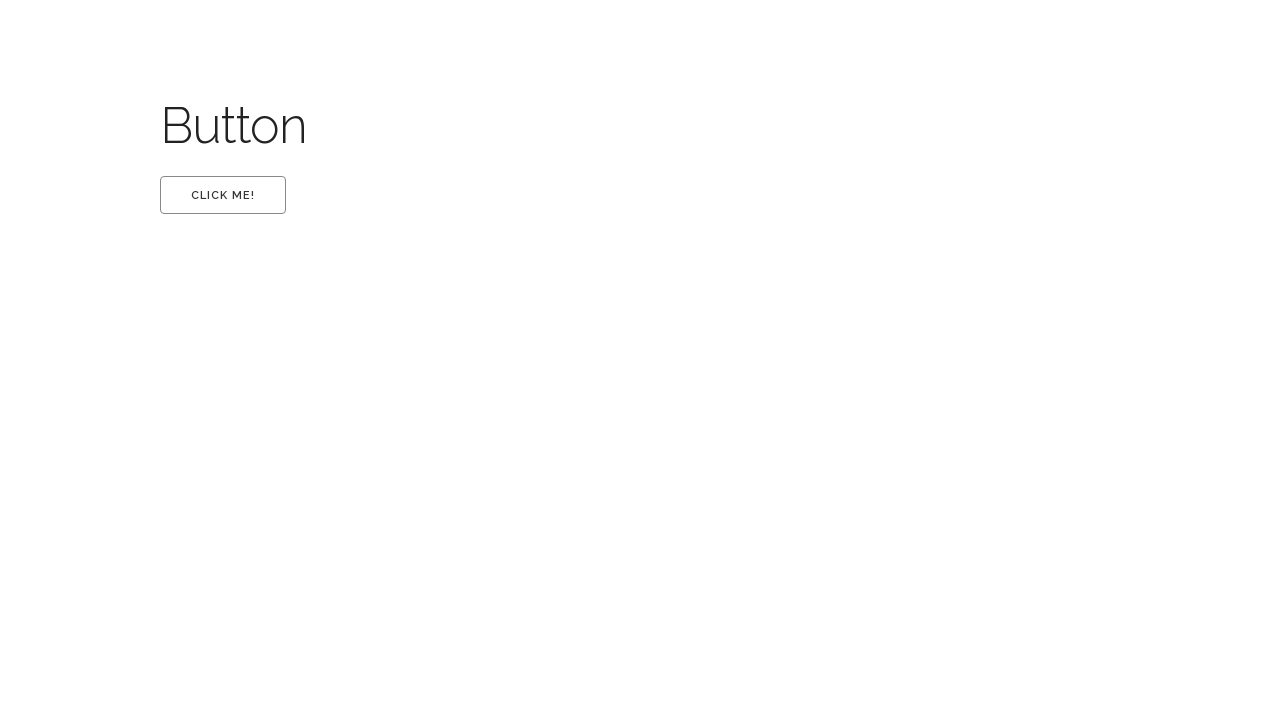

Clicked the first button at (223, 195) on #first
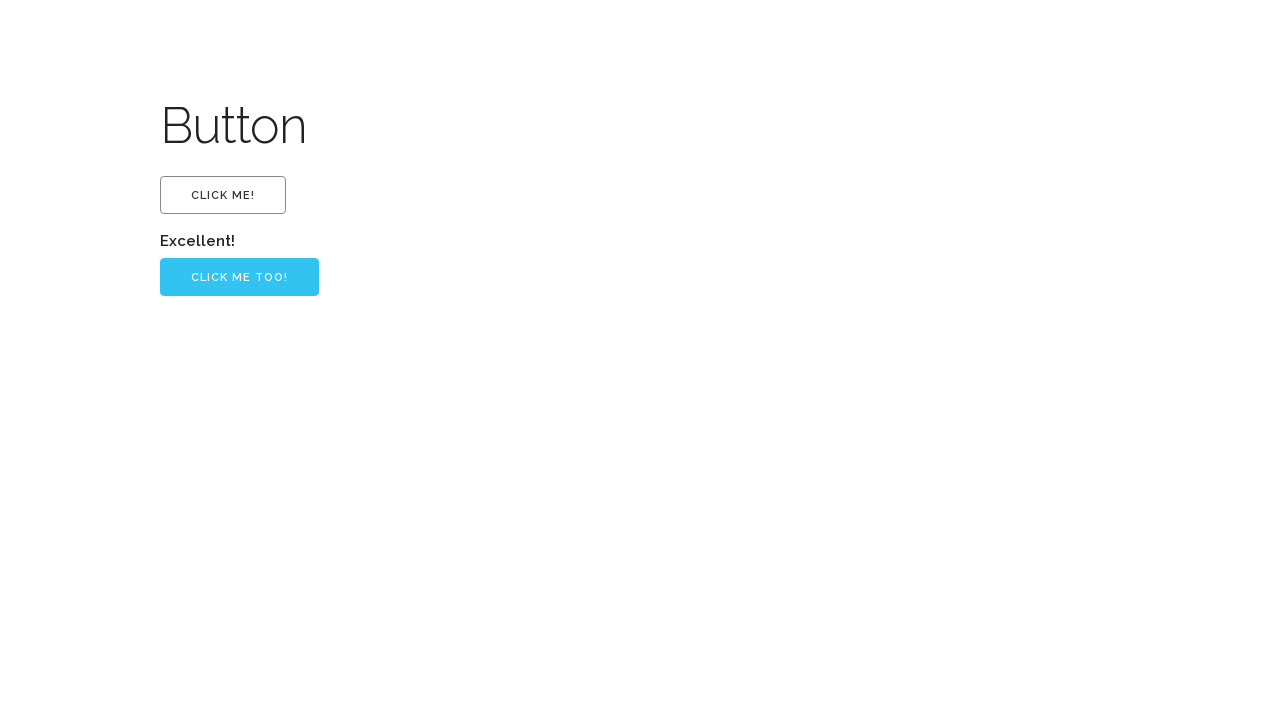

Clicked the 'Click me too!' button at (240, 277) on input[value='Click me too!']
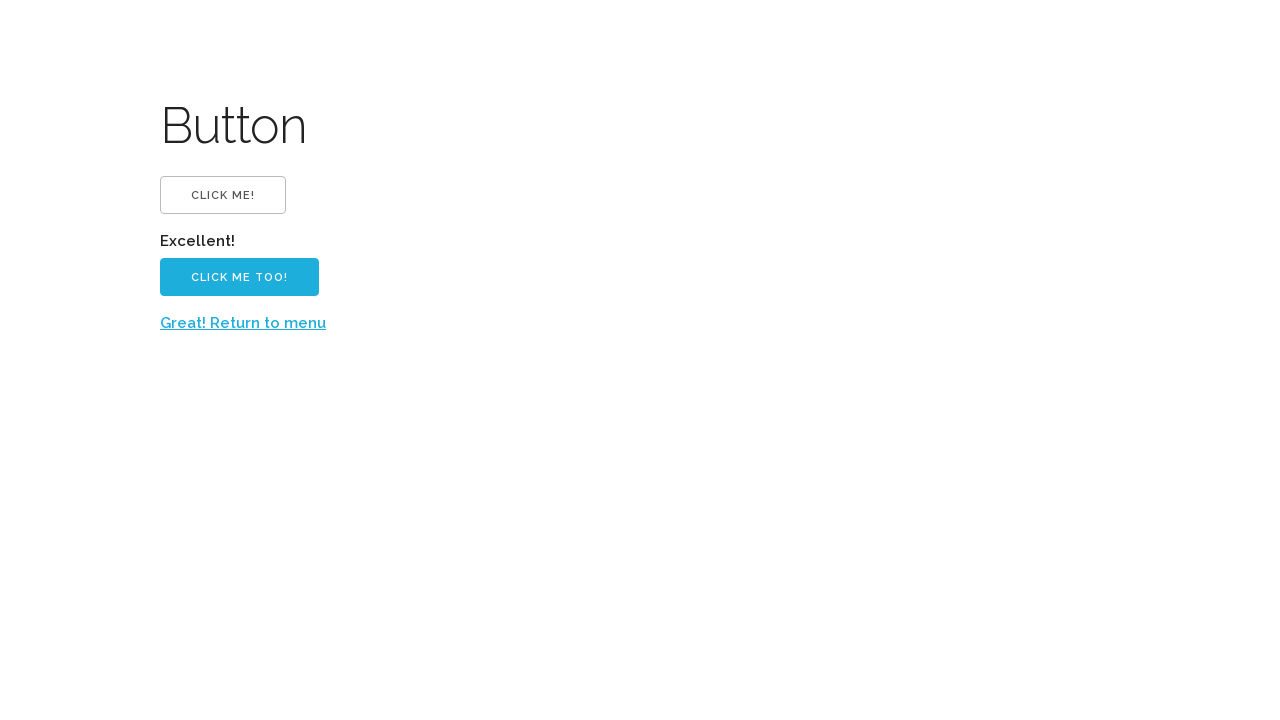

Verified success message 'Great! Return to menu' appeared
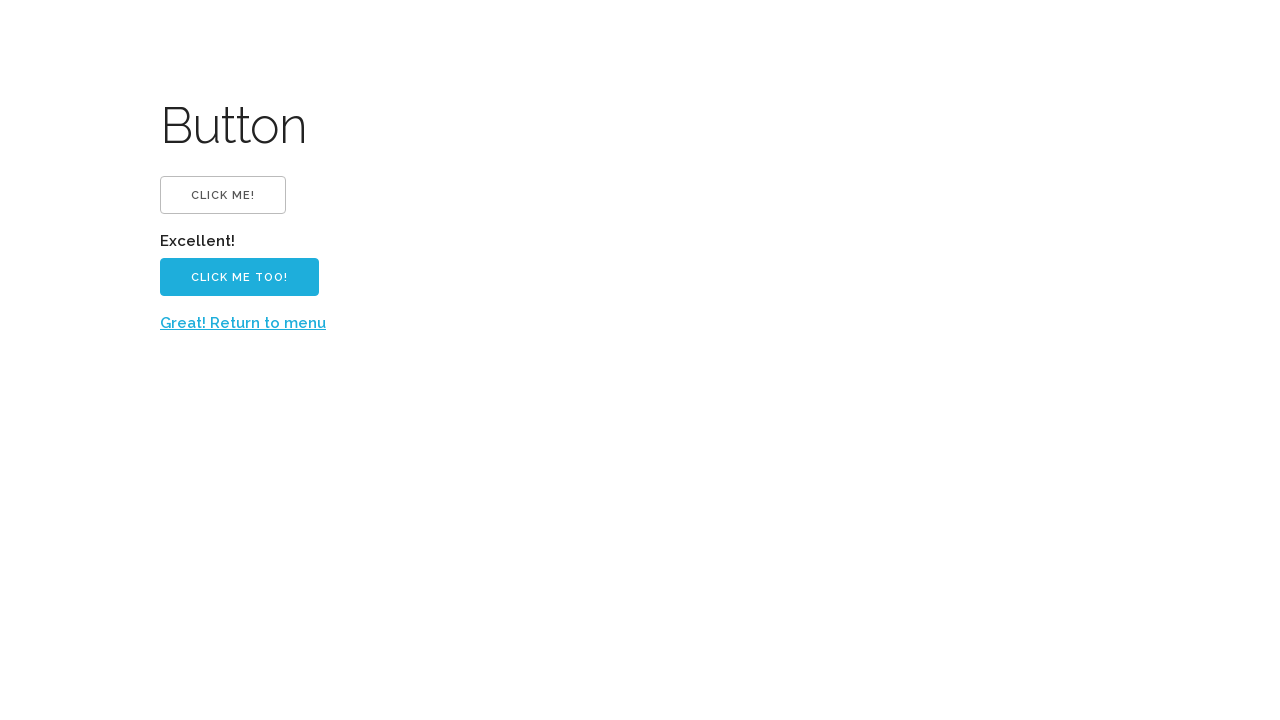

Clicked success link to return to menu at (243, 323) on a:has-text('Great! Return to menu')
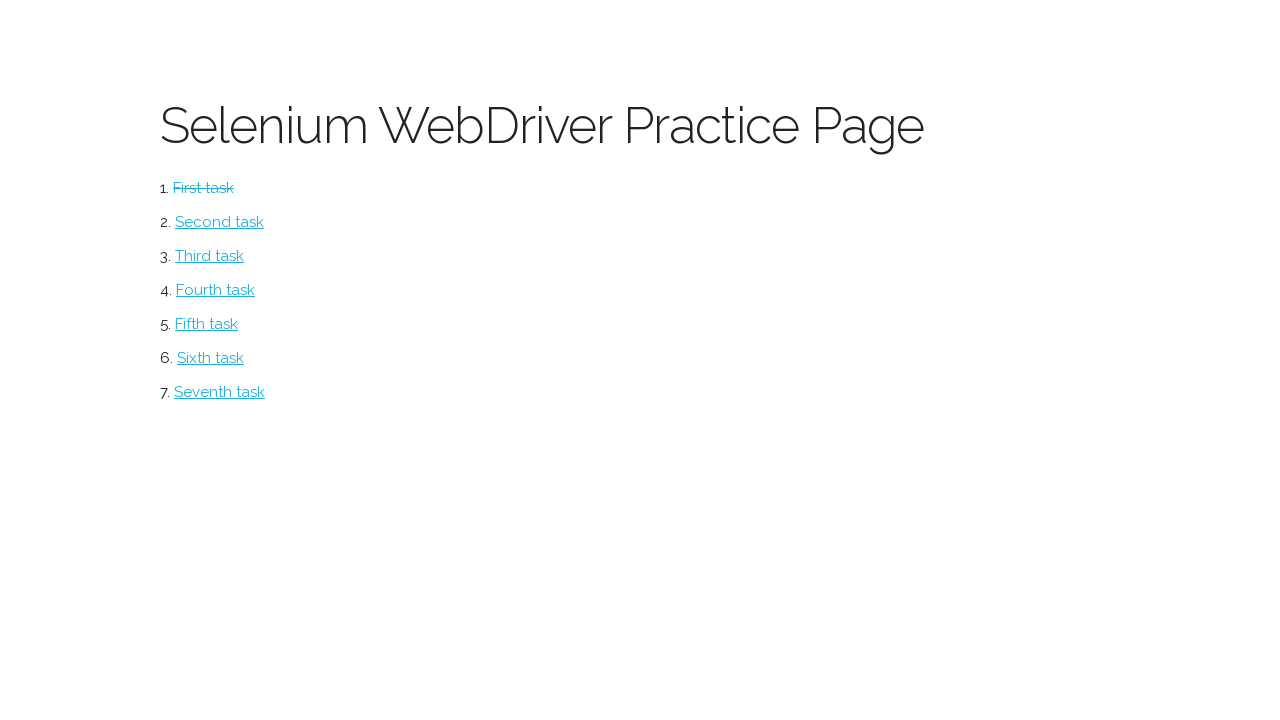

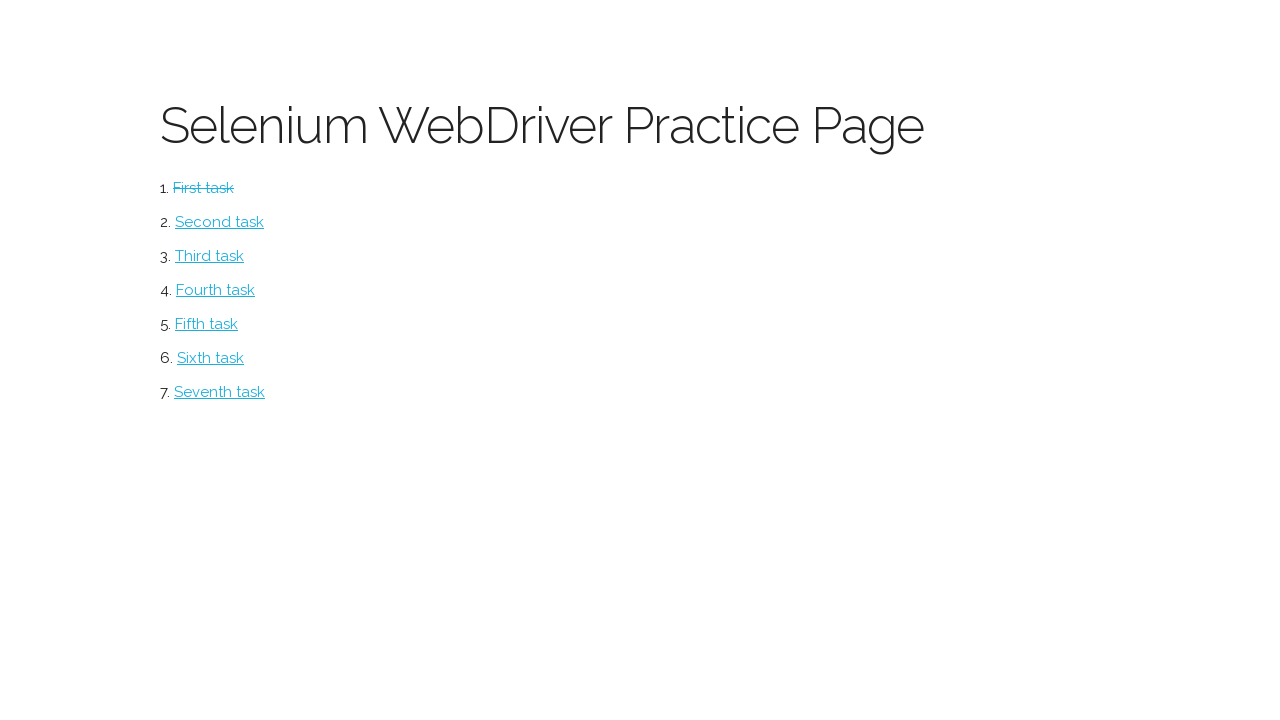